Tests confirm dialog by clicking confirm button, dismissing the dialog, and verifying the result text

Starting URL: https://demoqa.com/alerts

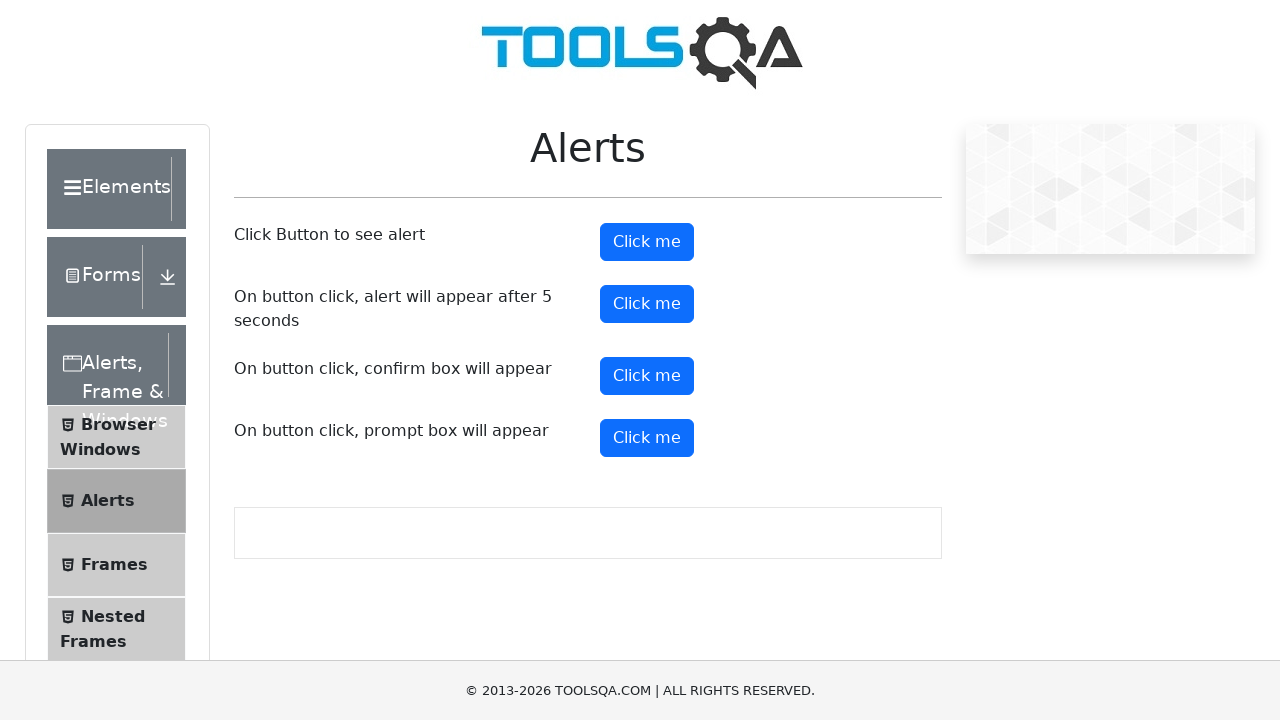

Navigated to alerts demo page
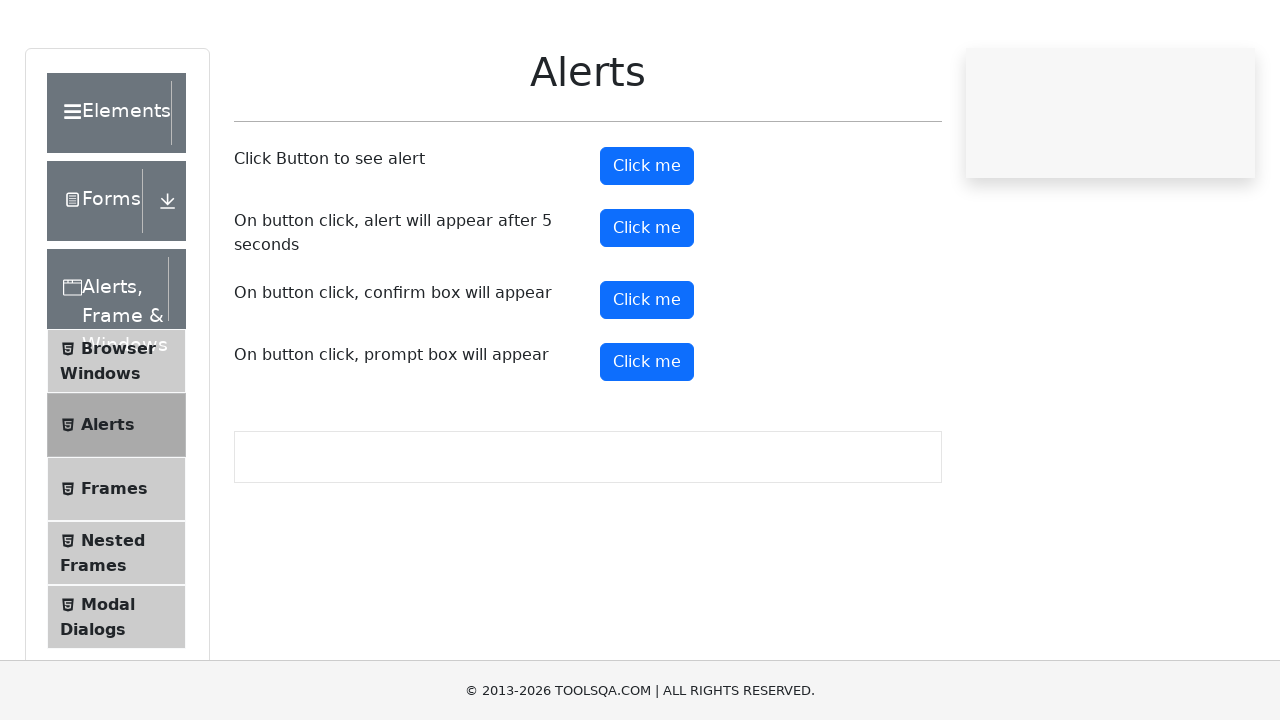

Set up dialog handler to dismiss confirmation dialog
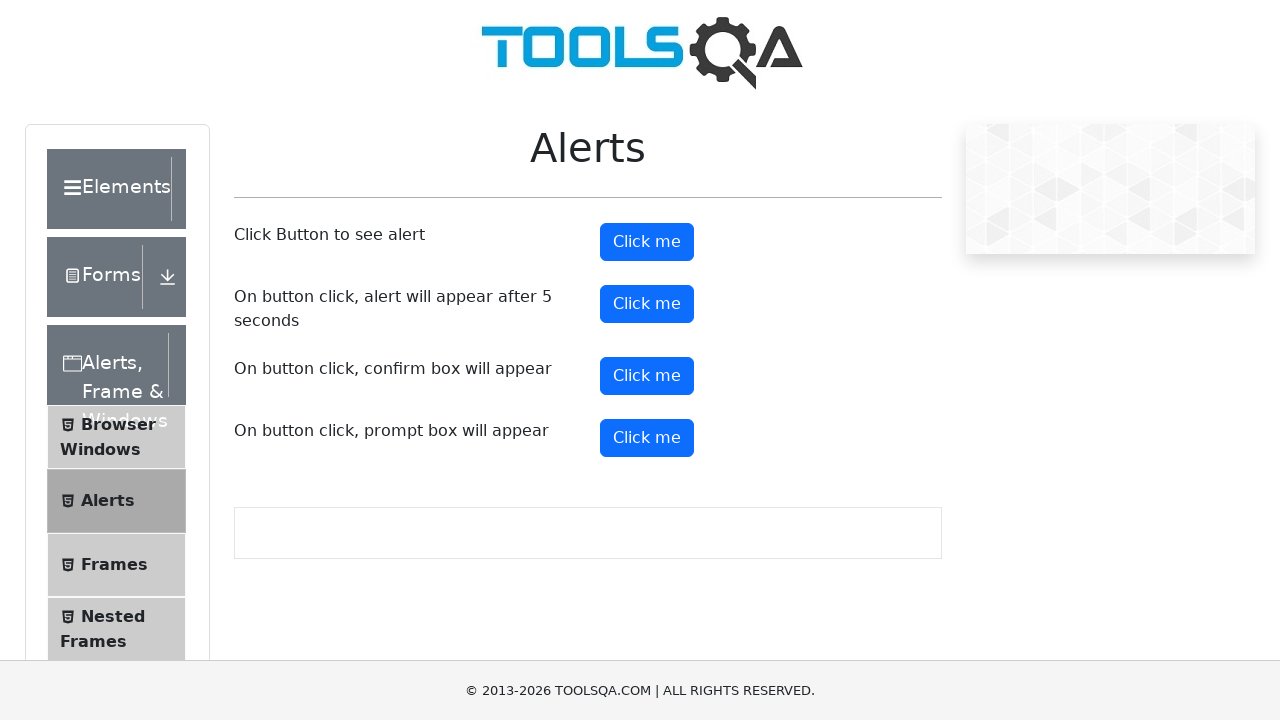

Clicked confirm button to trigger confirmation dialog at (647, 376) on #confirmButton
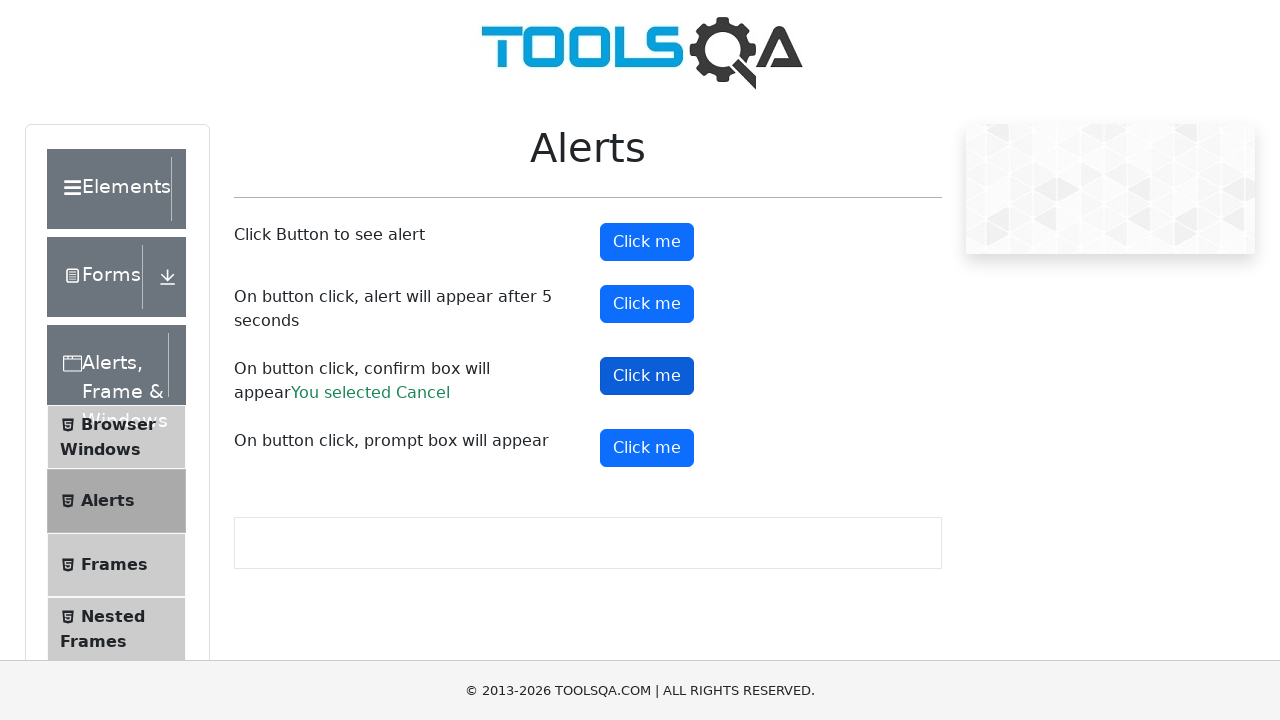

Retrieved confirmation result text
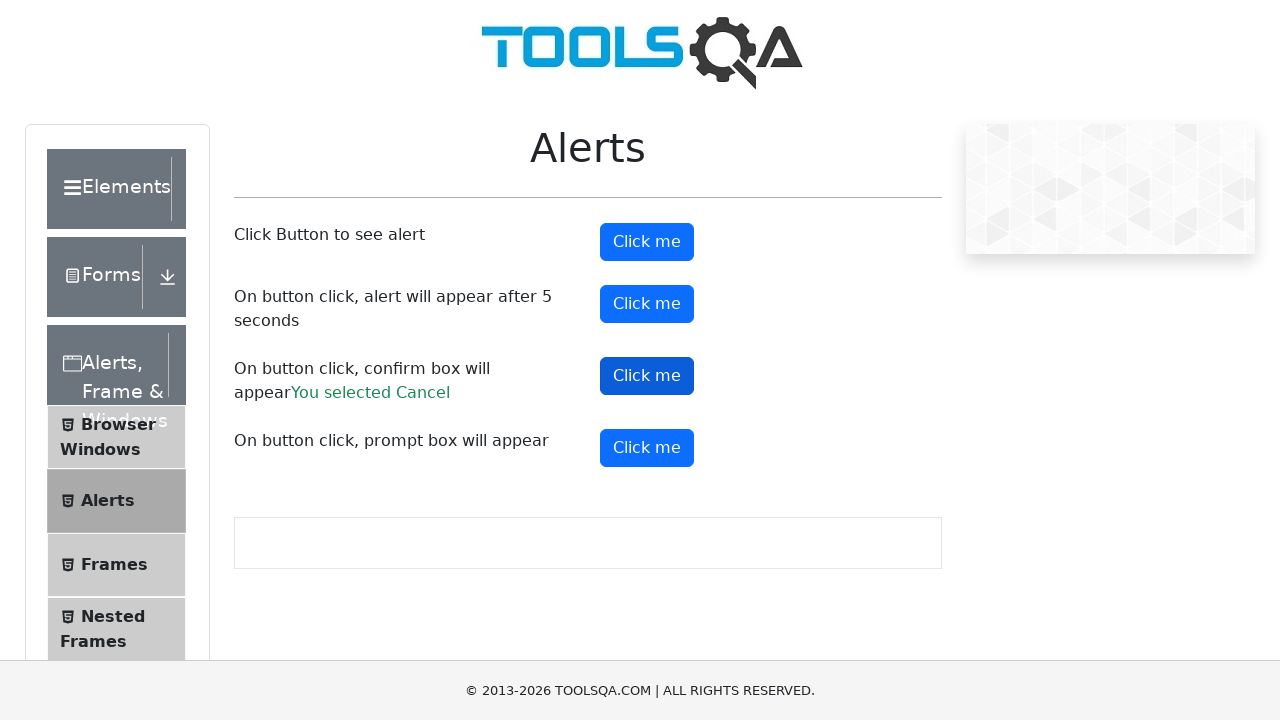

Verified result text is 'You selected Cancel' after dismissing dialog
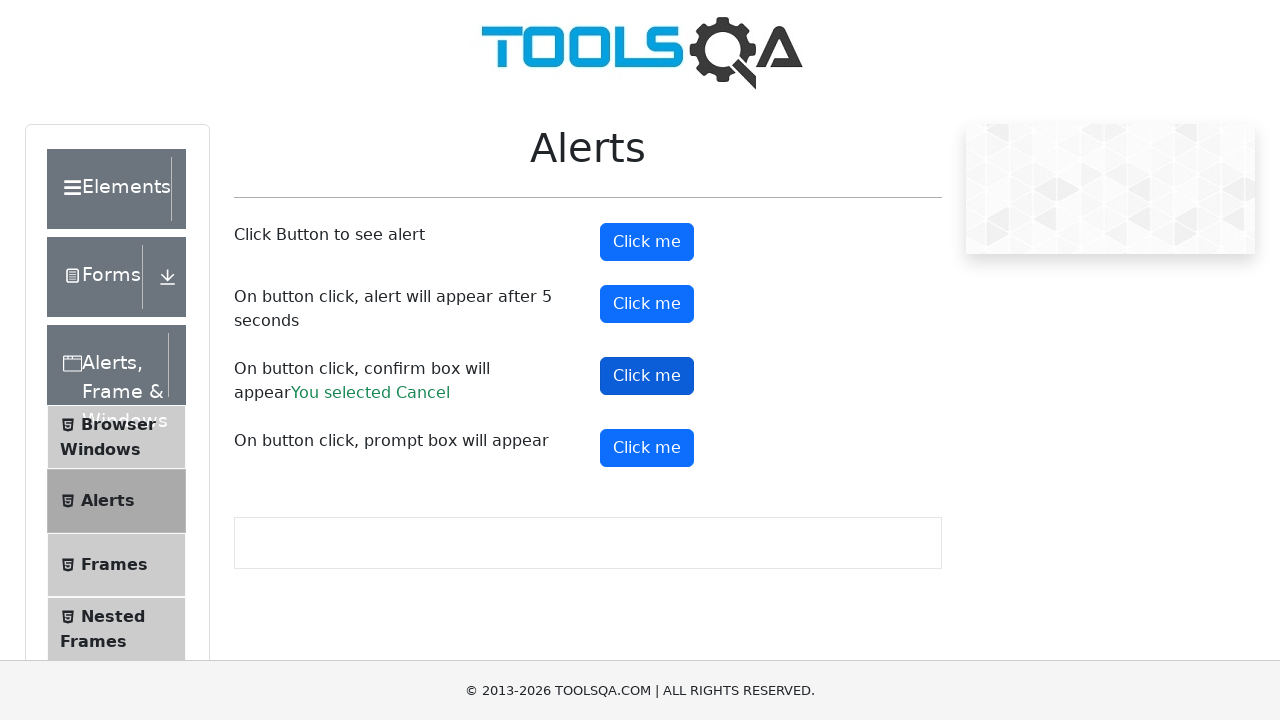

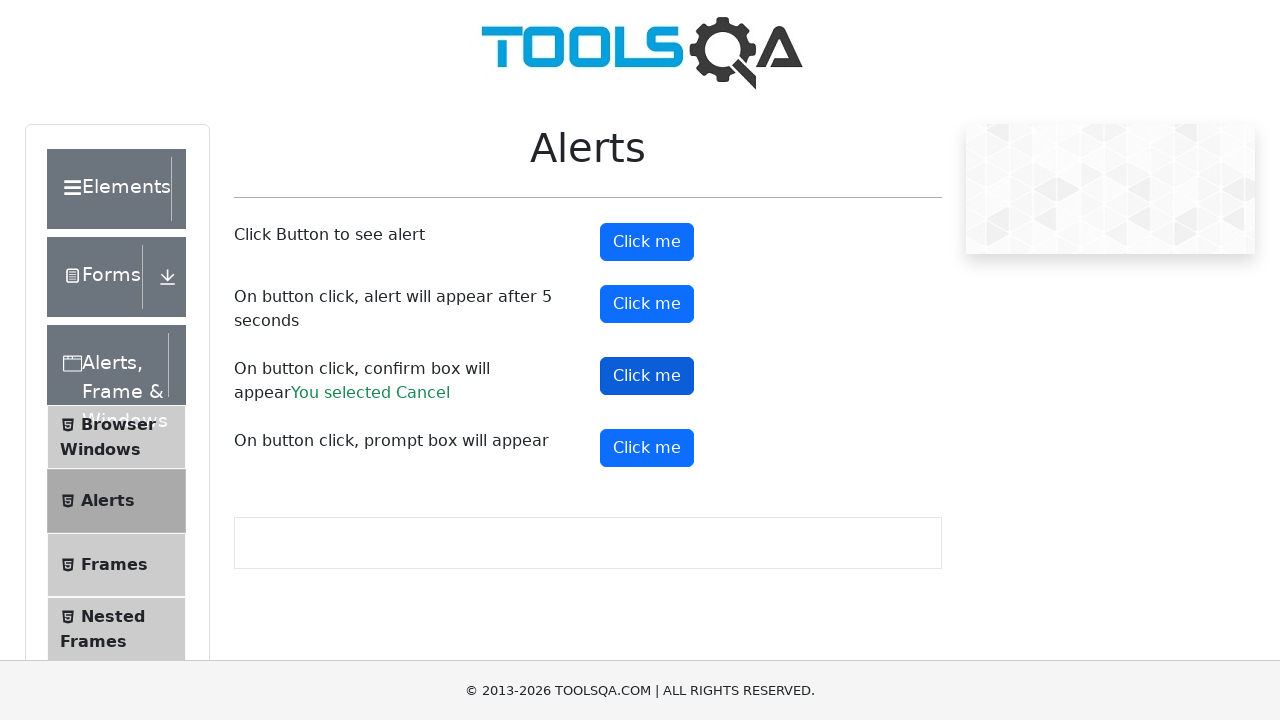